Tests validation error when no delivery method is selected on delivery registration form

Starting URL: https://buger-eats.vercel.app/

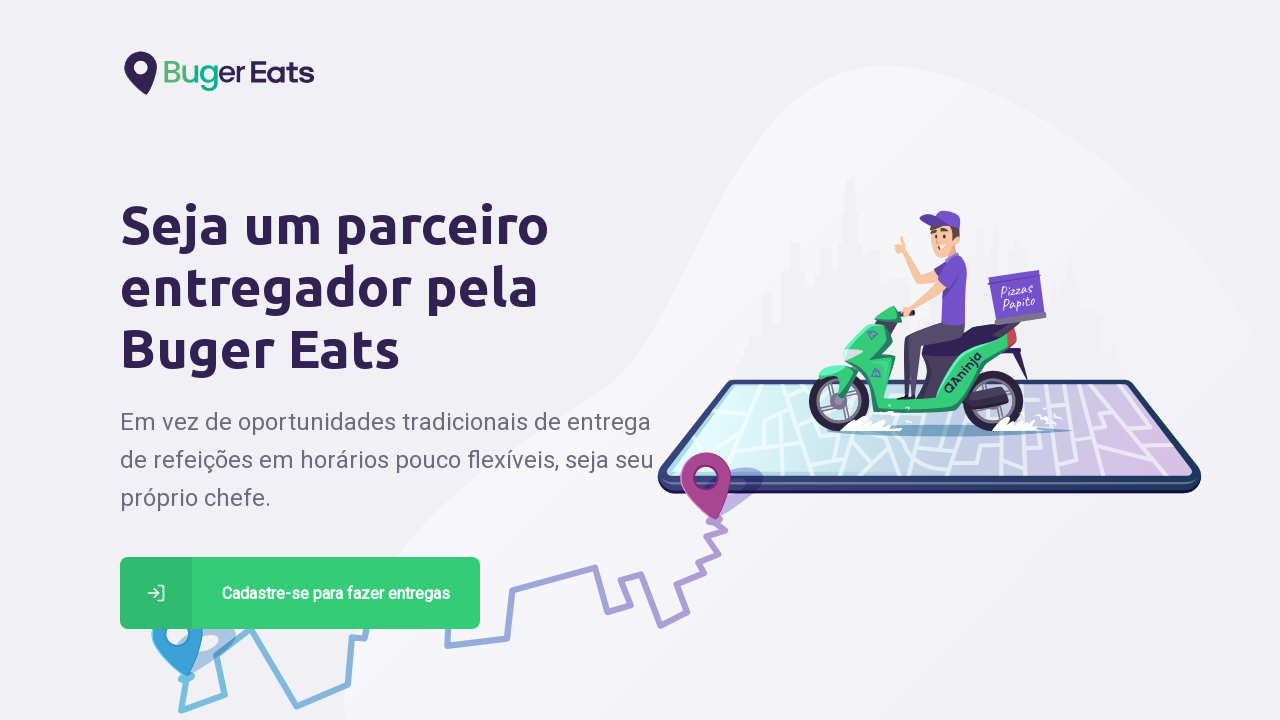

Clicked on delivery registration link at (300, 593) on a[href='/deliver']
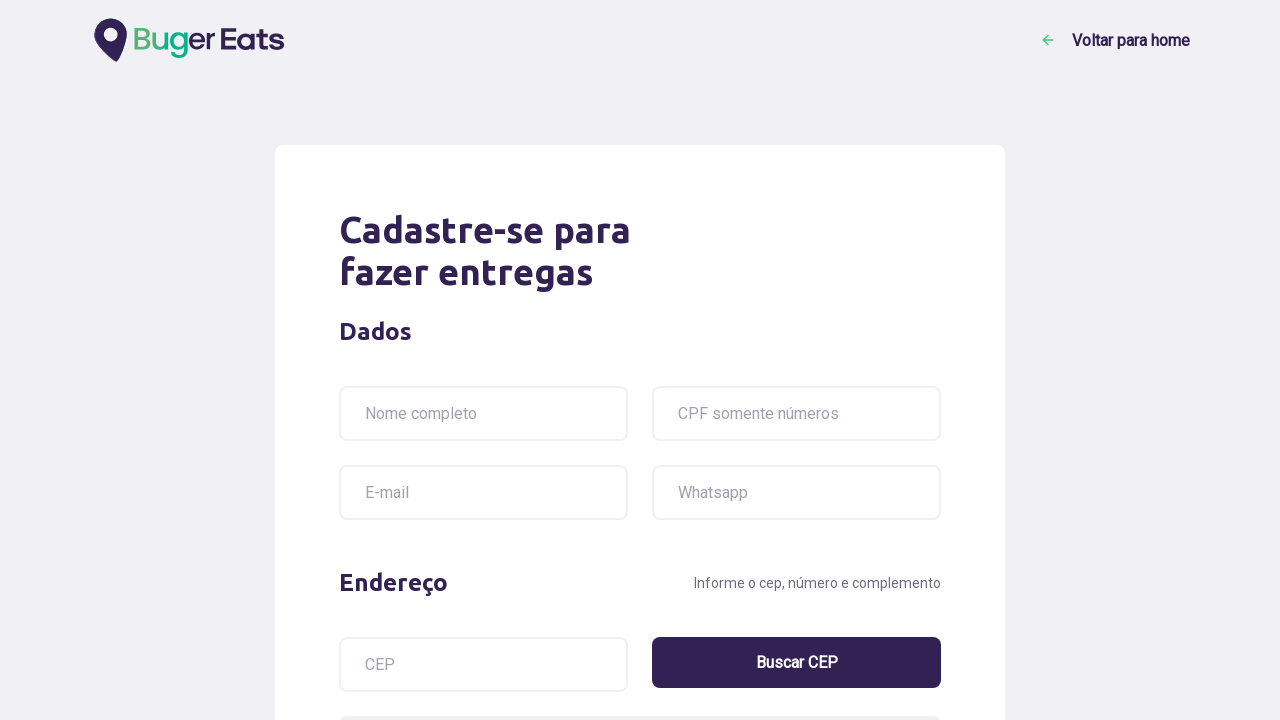

Clicked submit button without selecting delivery method at (811, 548) on button[type='submit']
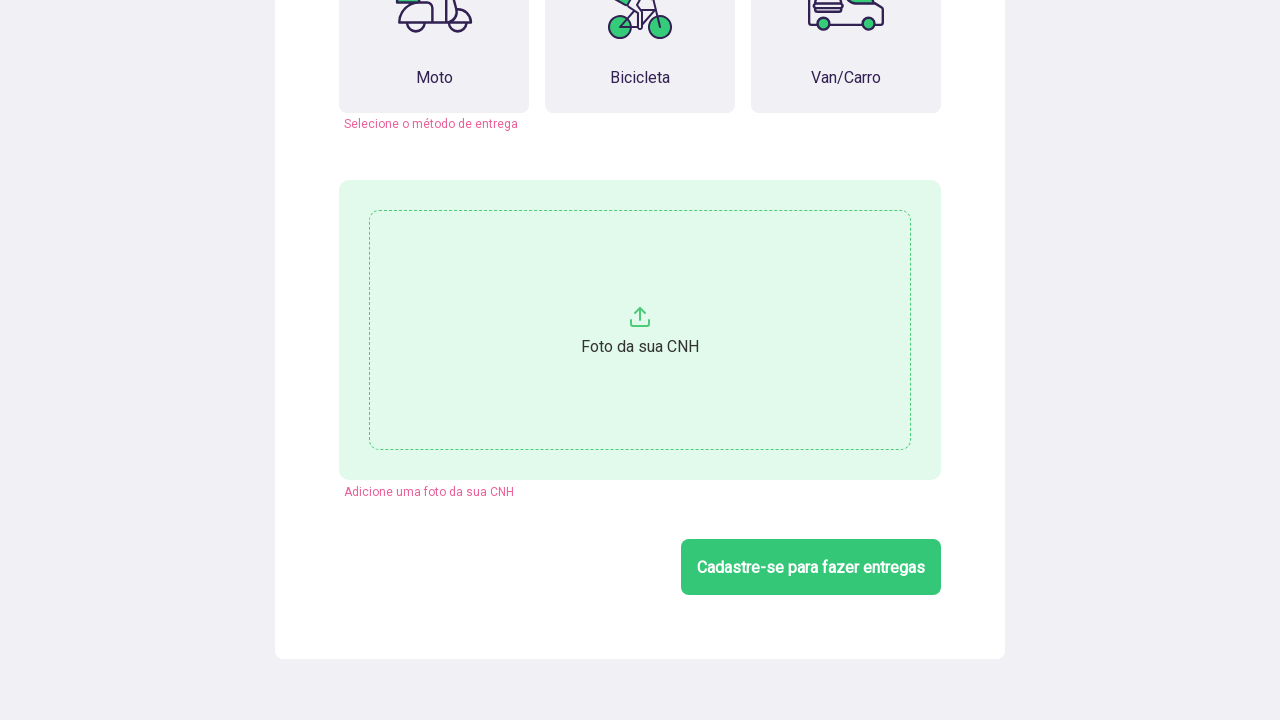

Validation error message appeared: 'Selecione o método de entrega'
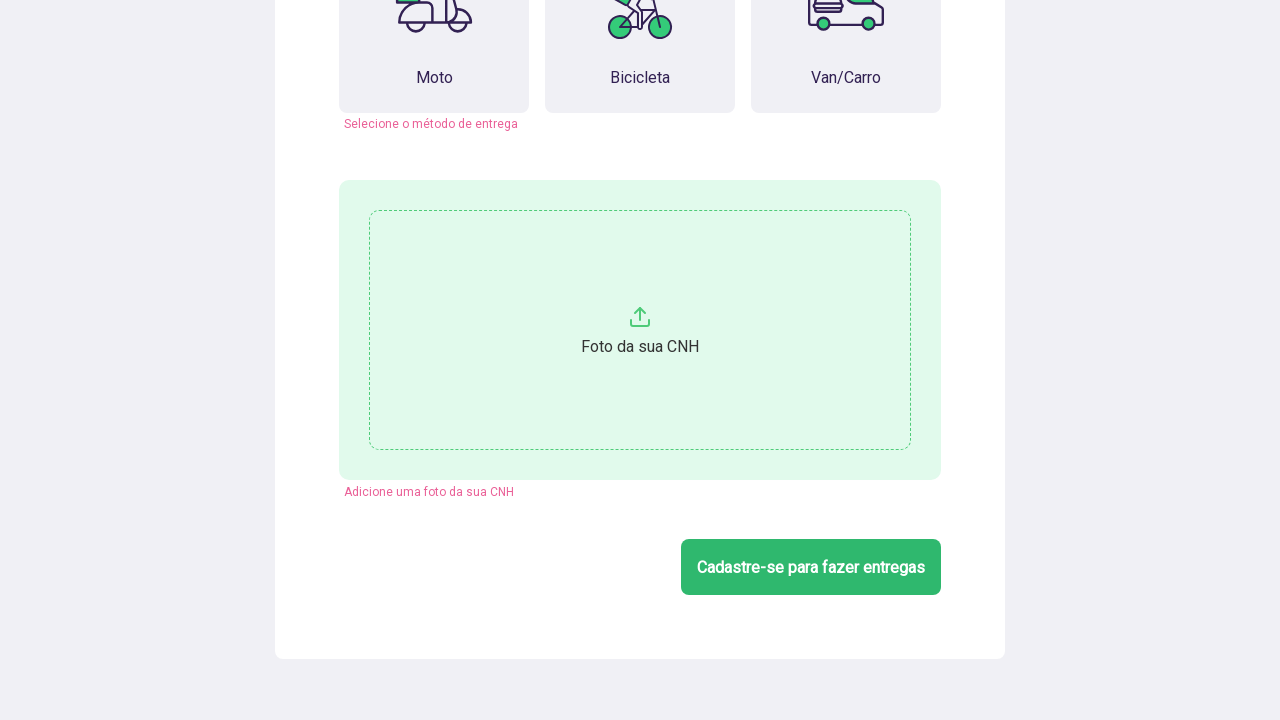

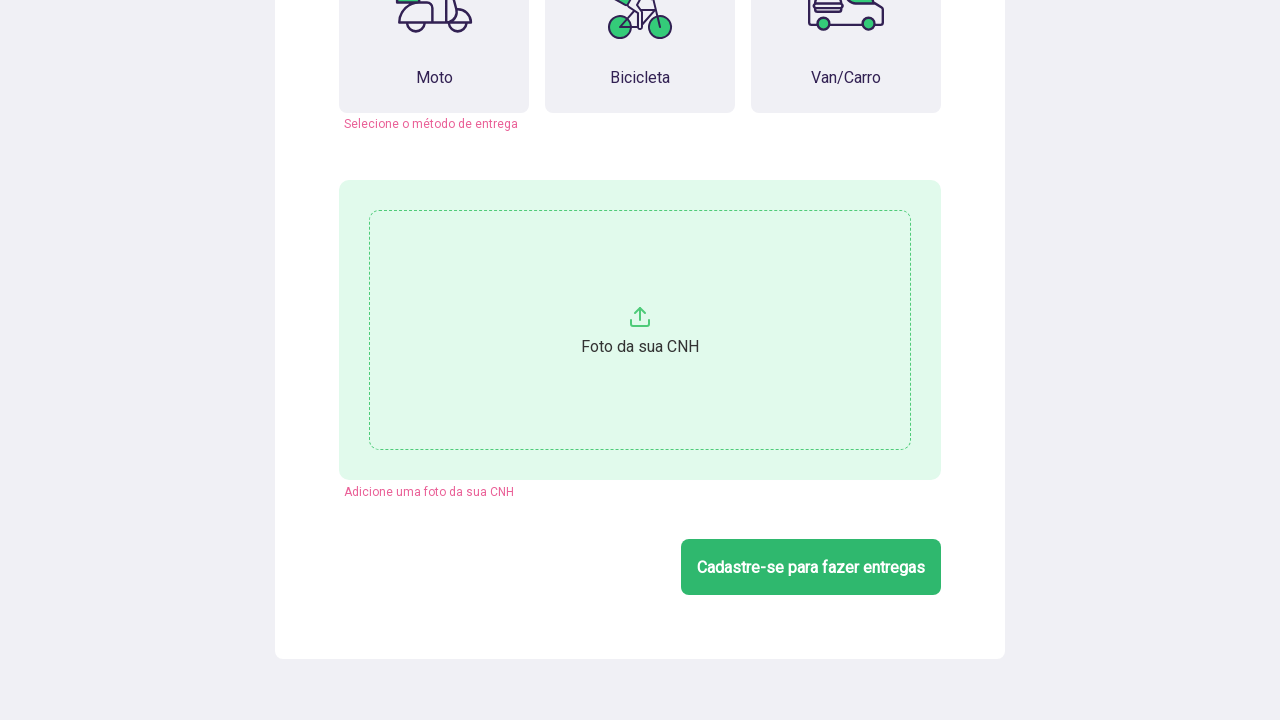